Verifies that the "Forgot Password?" link is clickable on the login page

Starting URL: https://cannatrader-frontend.vercel.app/home

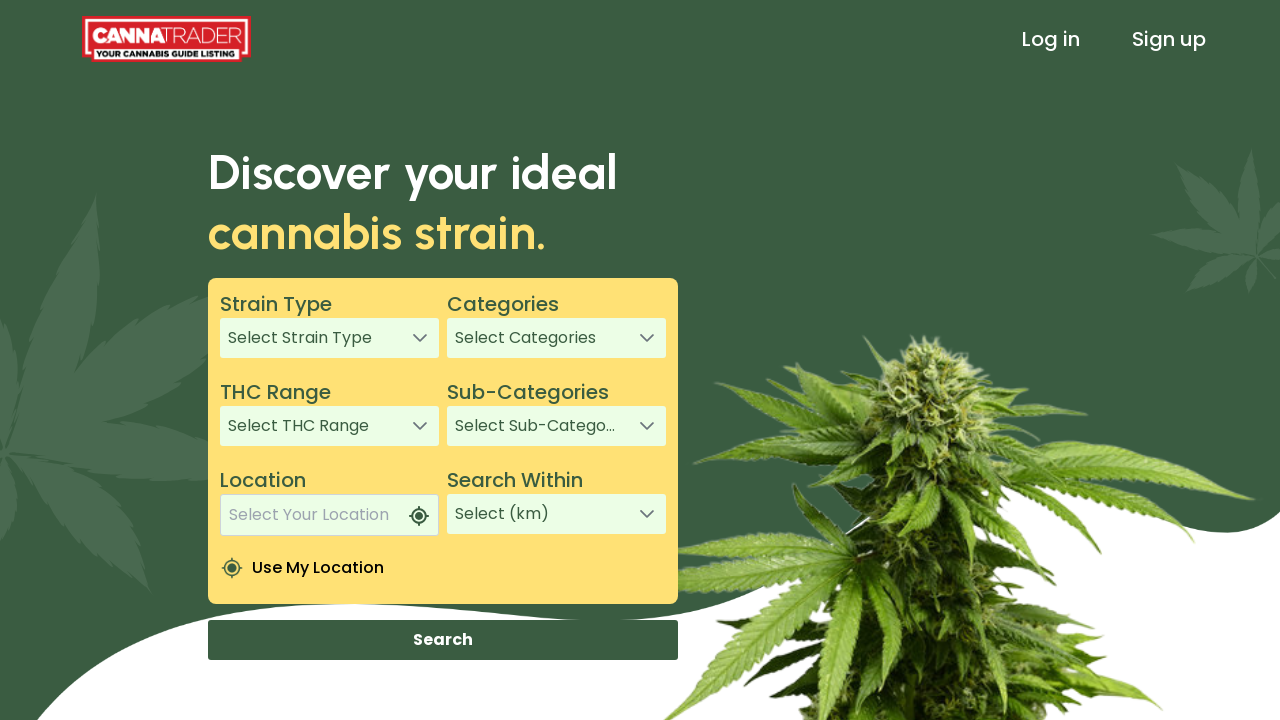

Navigated to login page at https://cannatrader-frontend.vercel.app/home
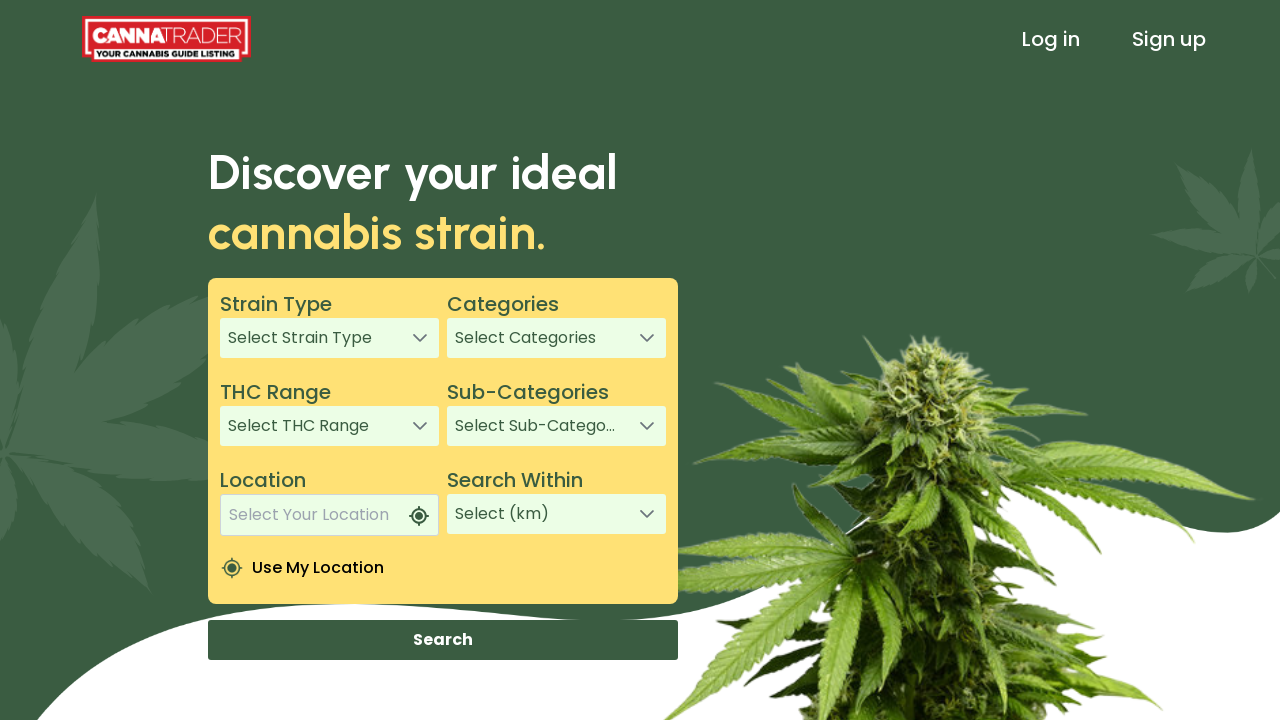

Clicked on 'Log in' link at (1051, 39) on a:text('Log in')
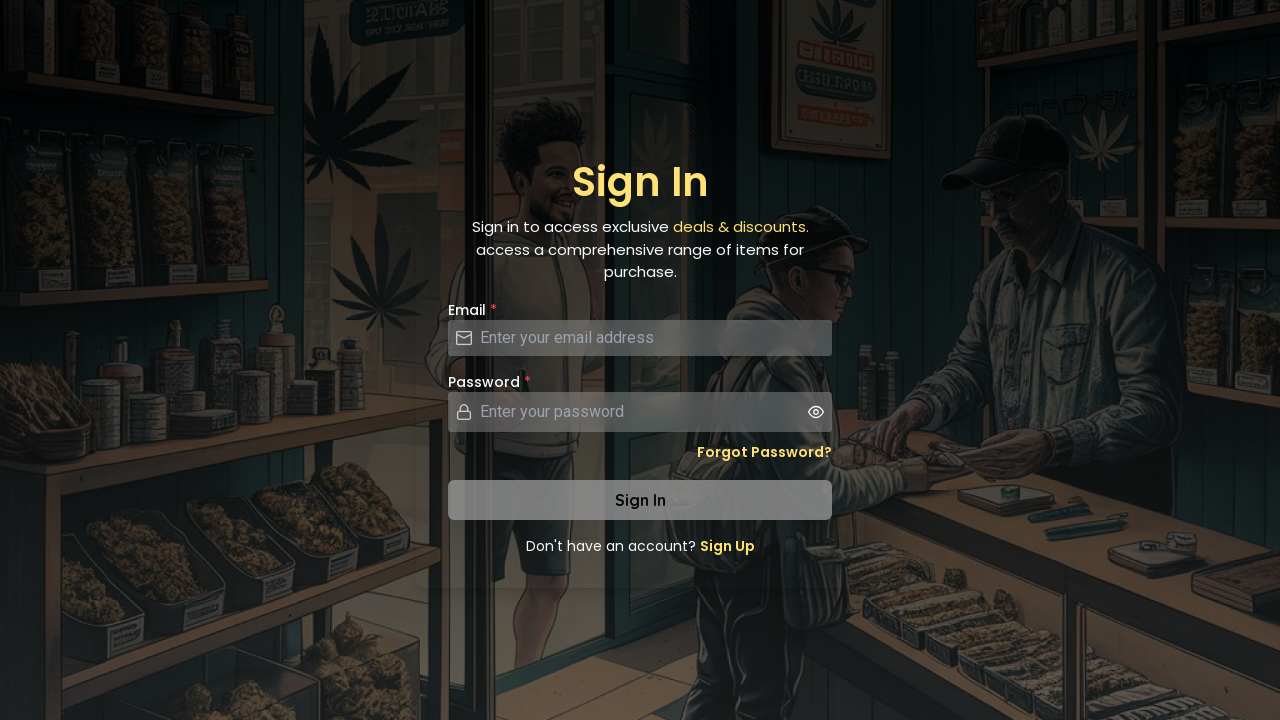

Waited for 'Forgot Password?' link to be present on page
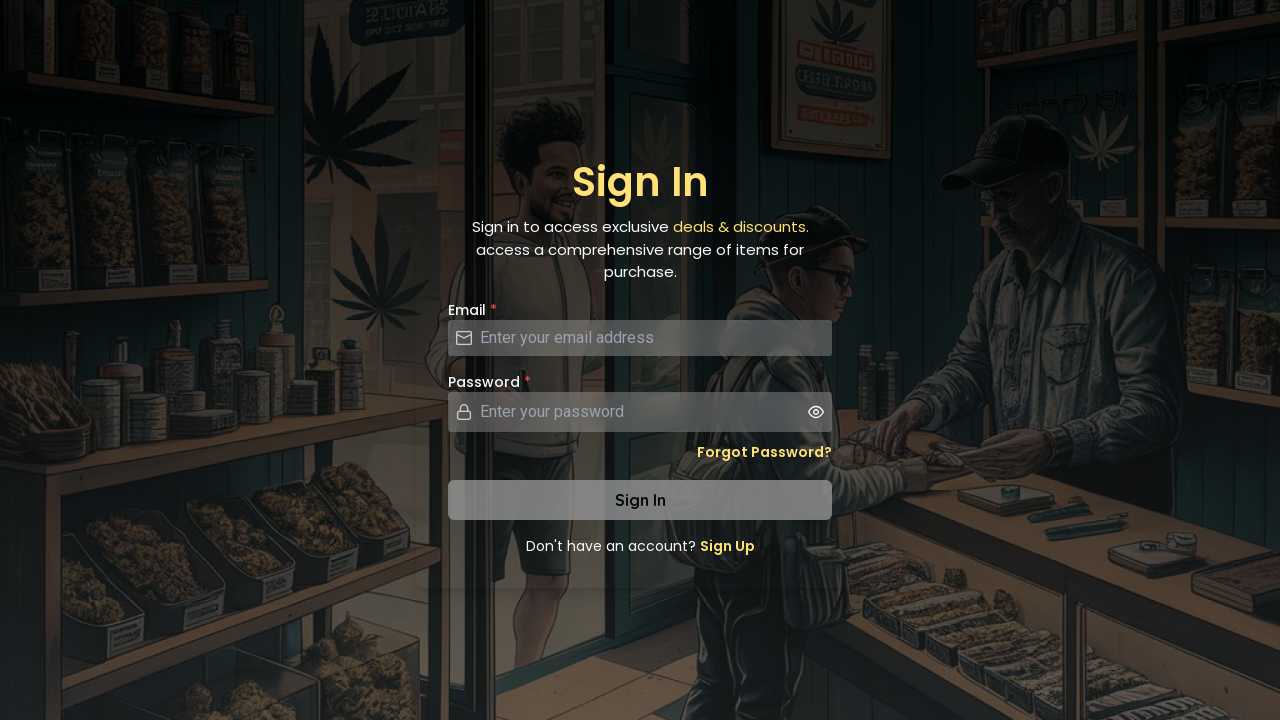

Clicked on 'Forgot Password?' link to verify it is clickable at (764, 452) on a:text('Forgot Password?')
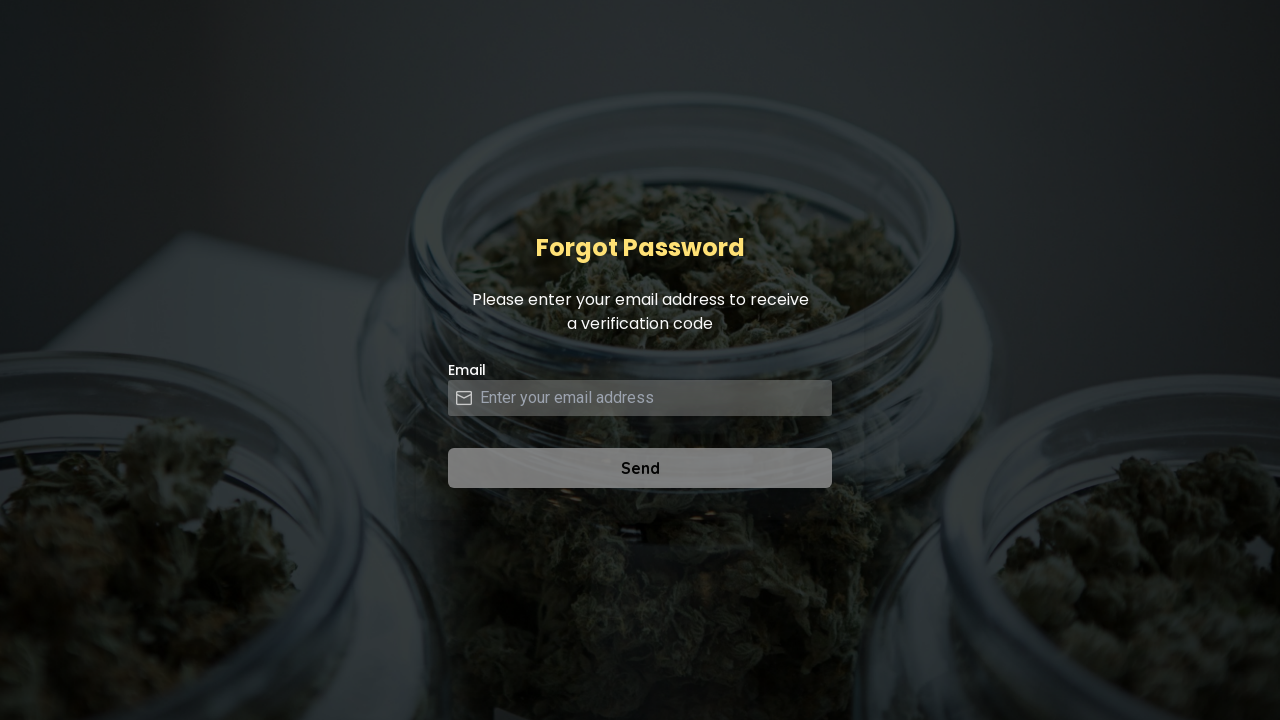

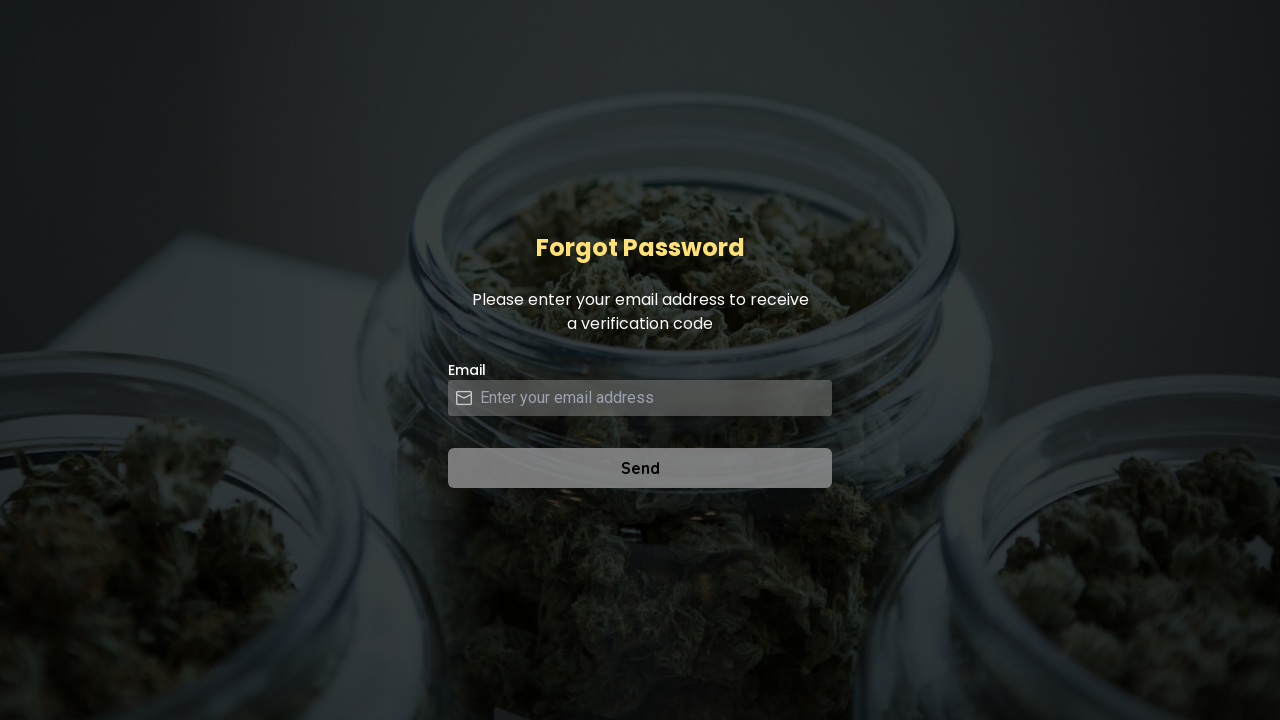